Tests right-click context menu functionality by right-clicking on an image and navigating through nested menu items using mouse hover and click actions

Starting URL: https://deluxe-menu.com/popup-mode-sample.html

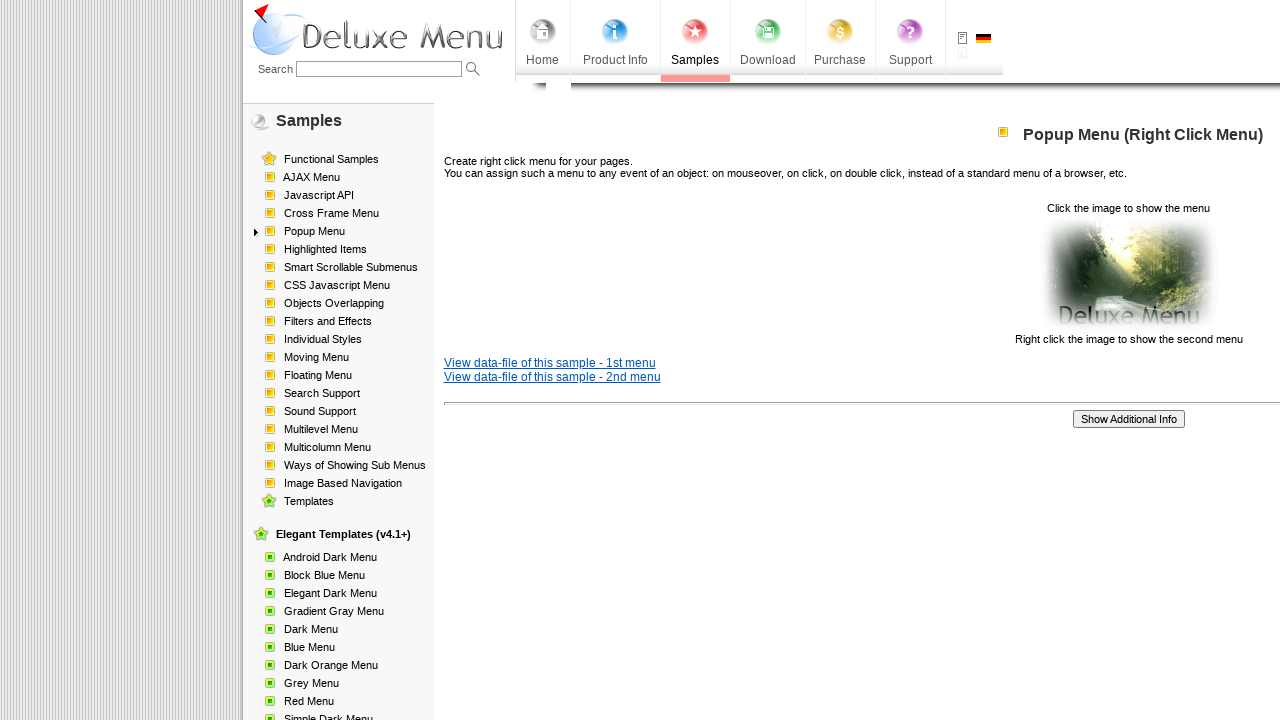

Right-clicked on image to open context menu at (1128, 274) on xpath=//p[2]/img
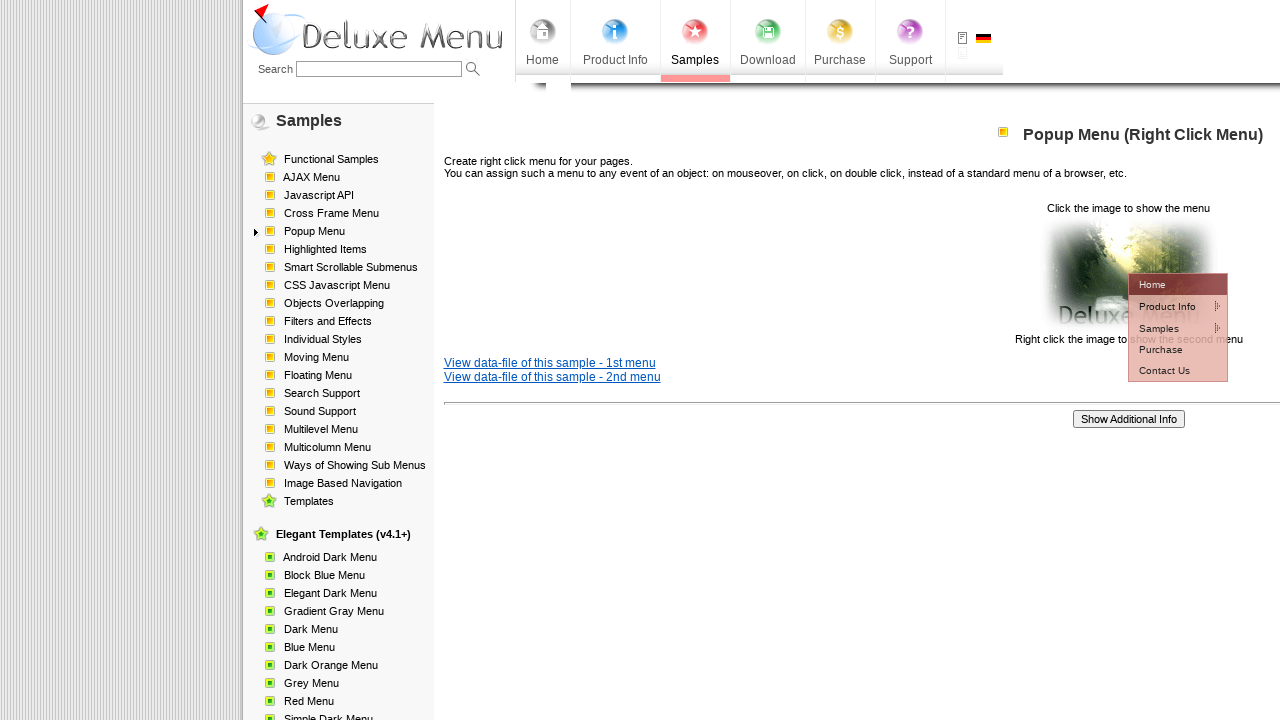

Hovered over first menu item at (1178, 306) on #dm2m1i1it
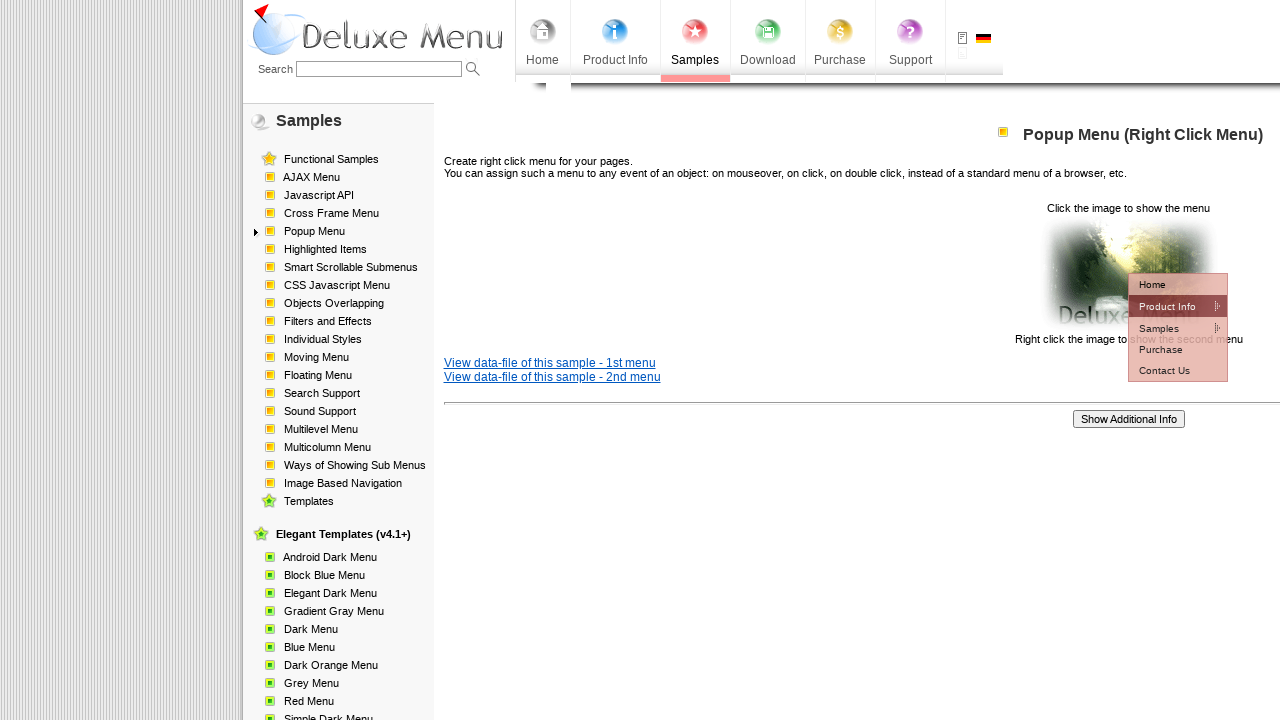

Hovered over second level menu item at (1052, 327) on #dm2m2i1tdT
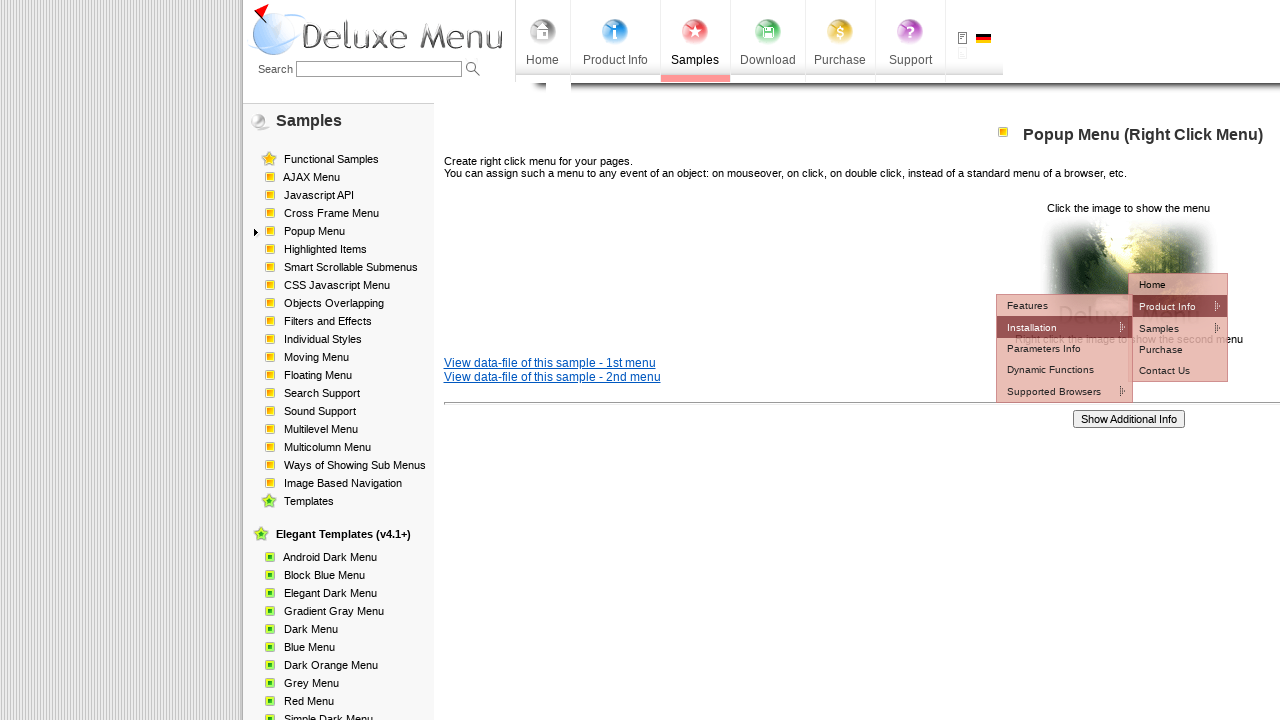

Hovered over third level menu item at (1178, 326) on #dm2m3i0tdT
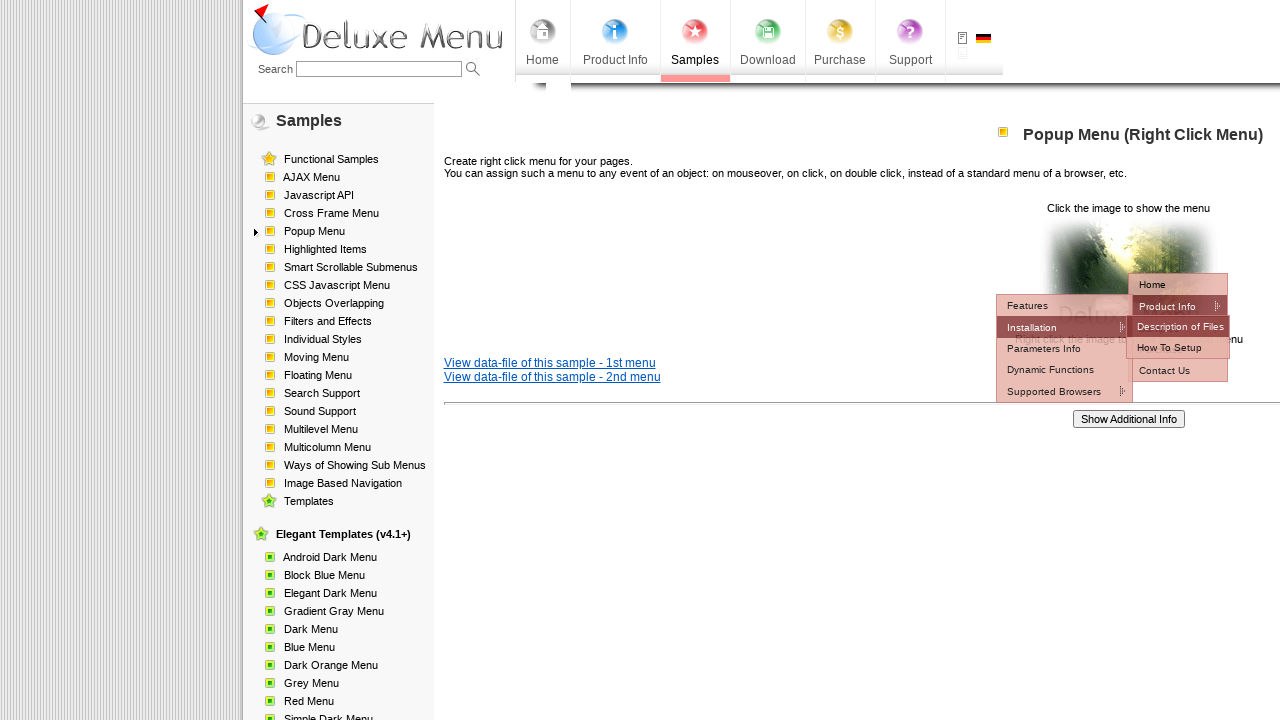

Clicked on third level menu item at (1178, 326) on #dm2m3i0tdT
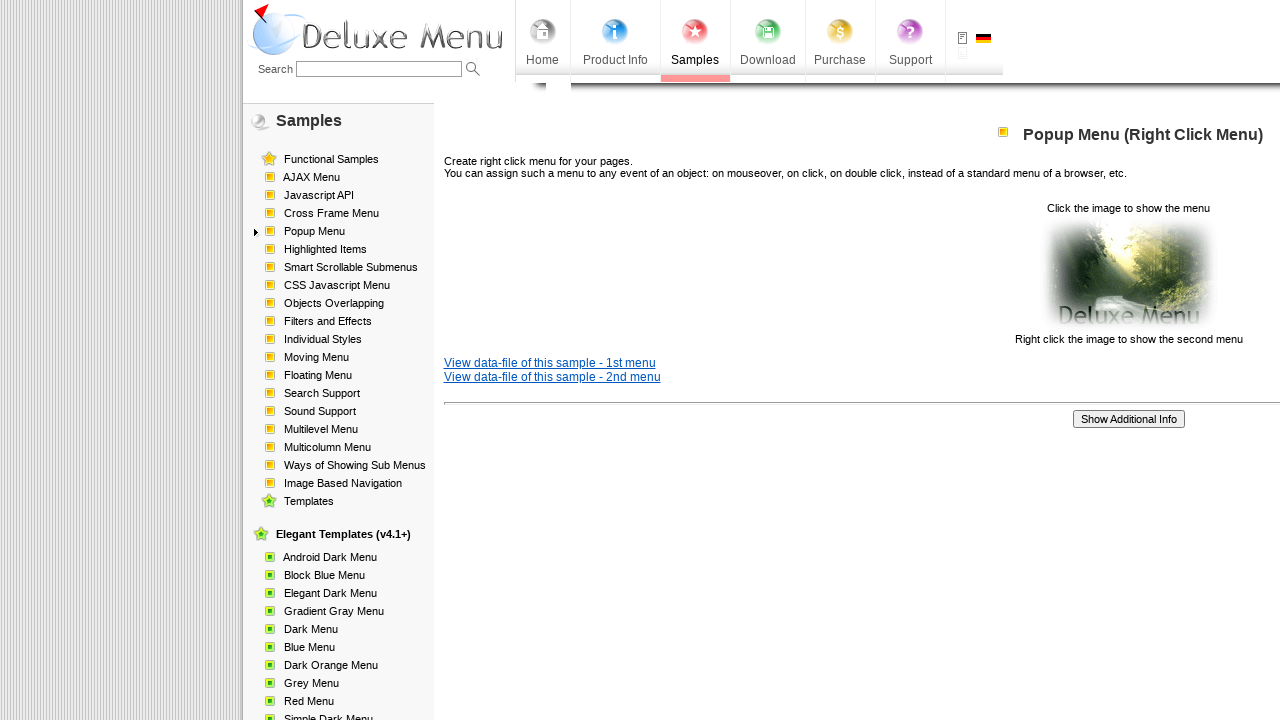

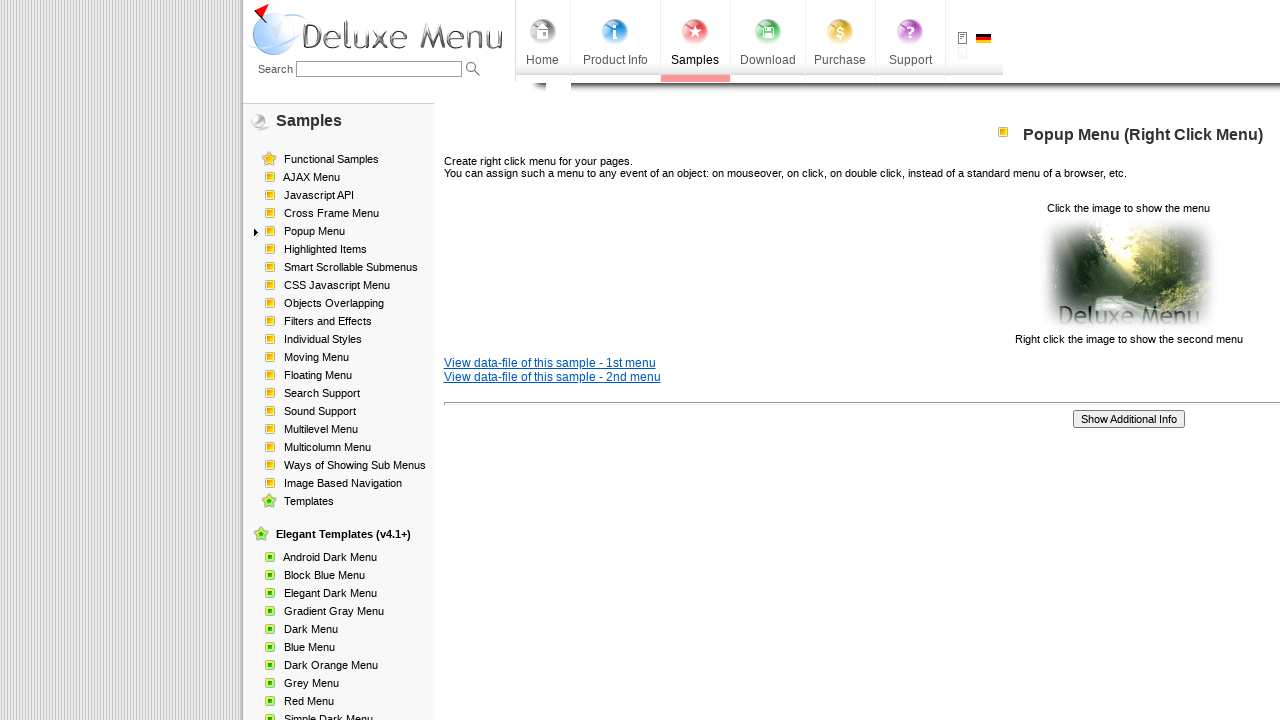